Tests that entering invalid credentials shows an error message

Starting URL: https://the-internet.herokuapp.com/

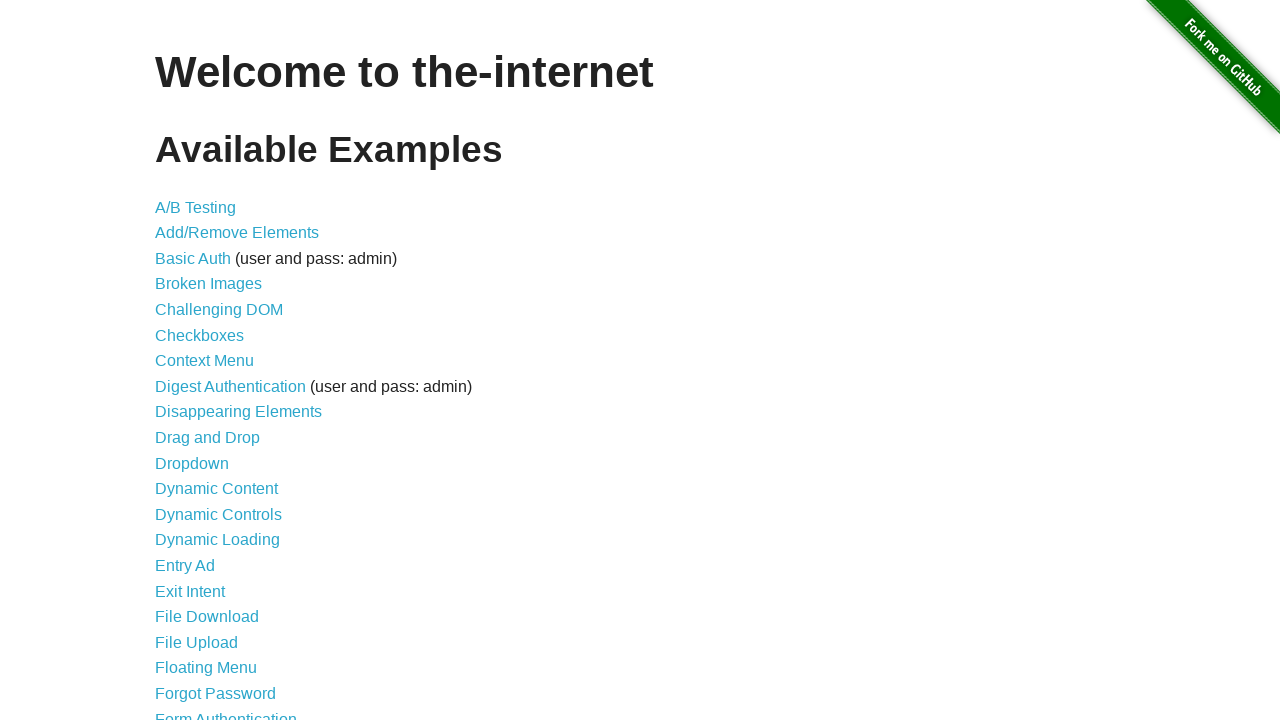

Clicked on Form Authentication link at (226, 712) on xpath=//a[normalize-space()='Form Authentication']
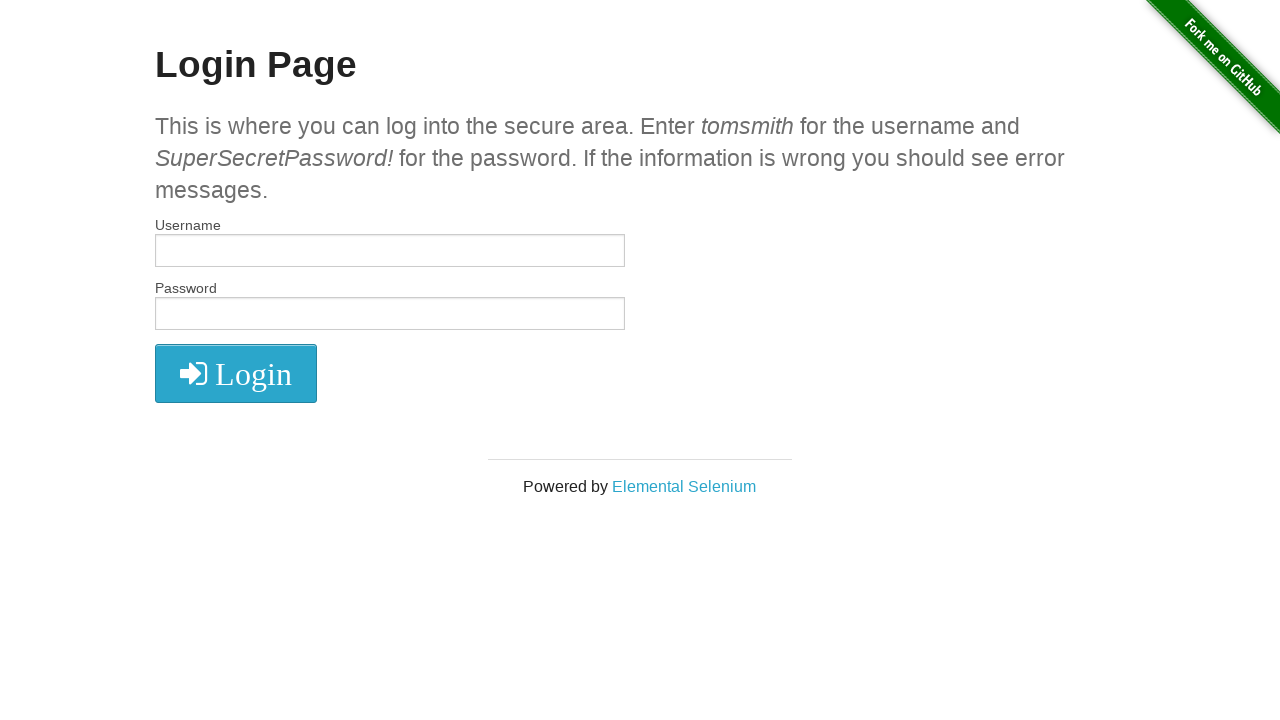

Filled username field with 'invaliduser' on #username
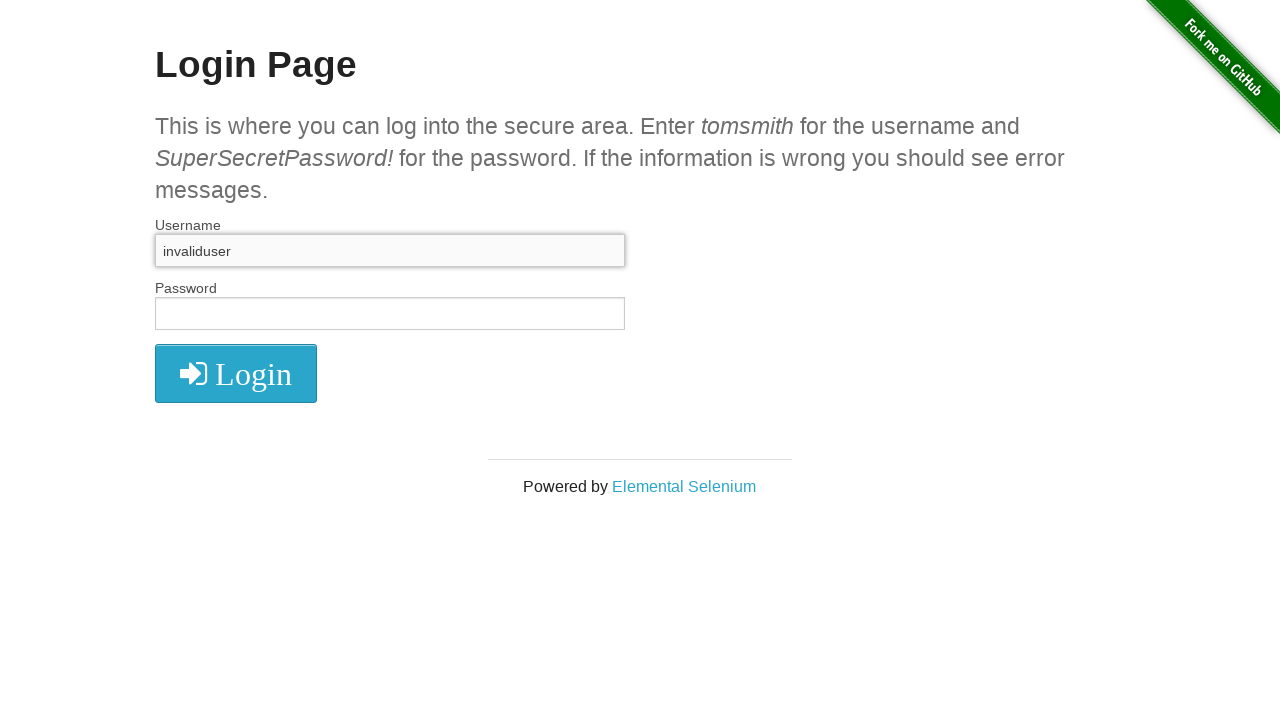

Filled password field with 'wrongpassword' on #password
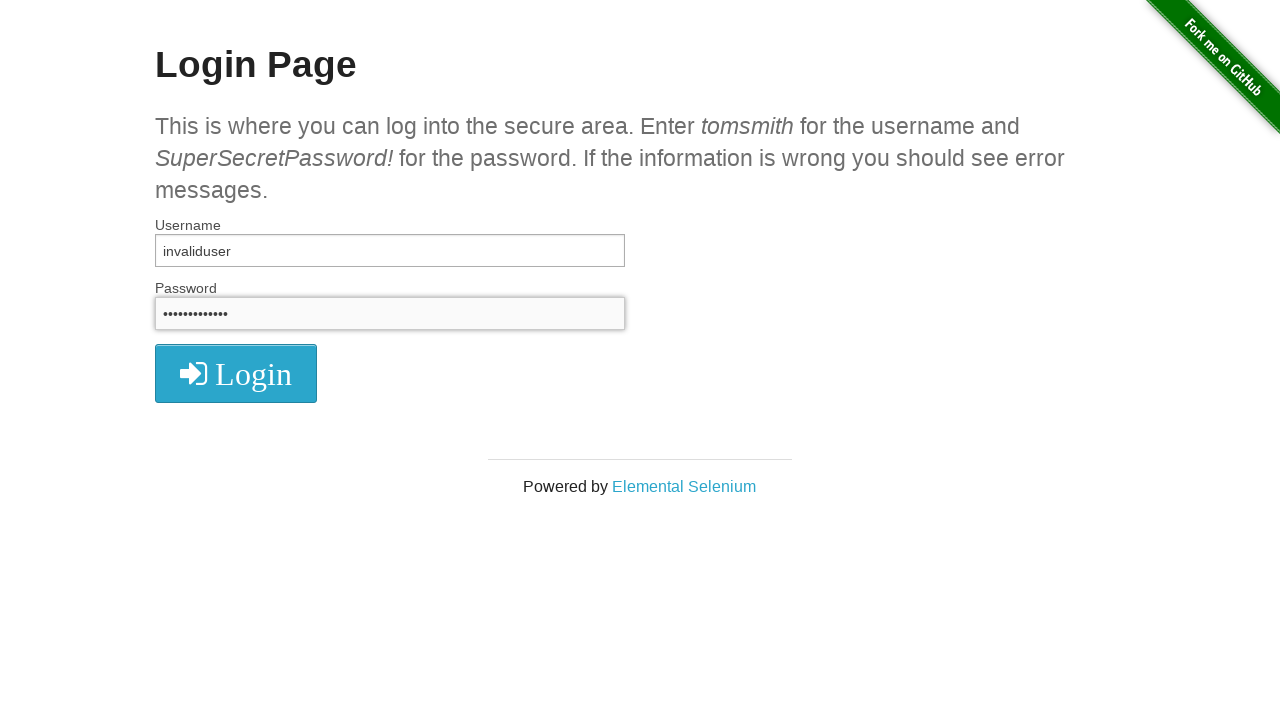

Clicked login button to submit invalid credentials at (236, 373) on xpath=//*[@id="login"]/button
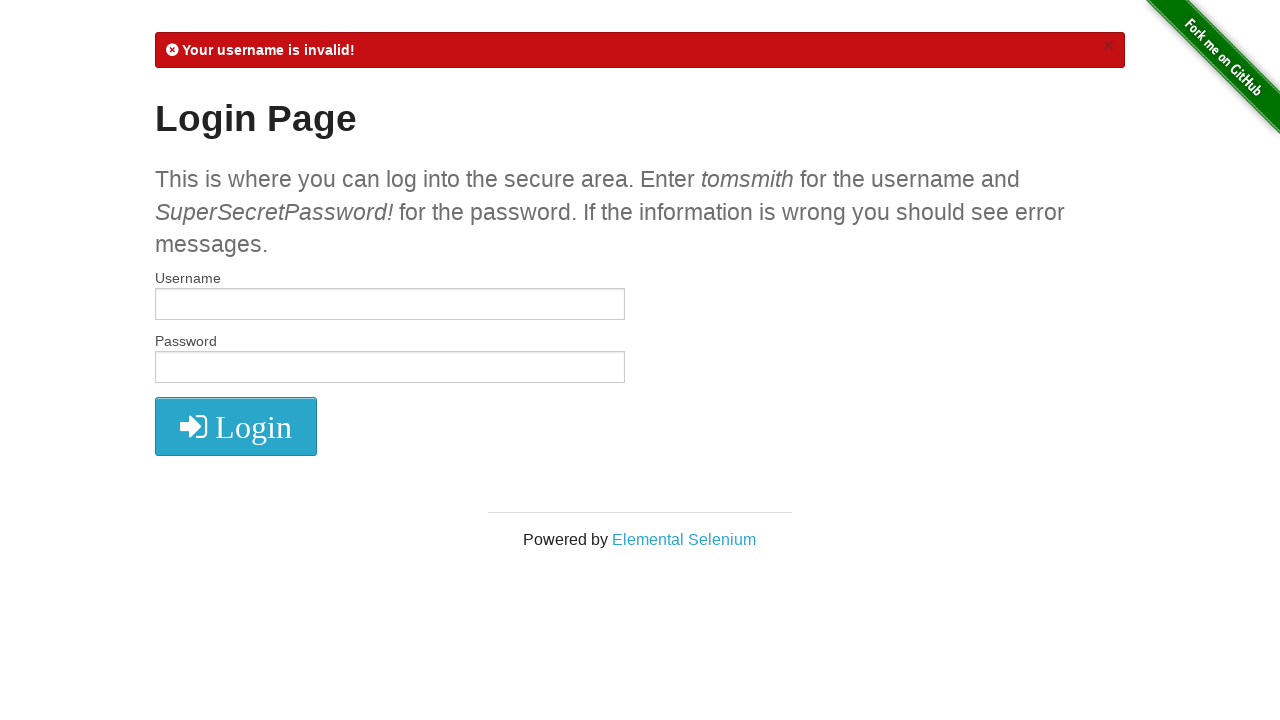

Retrieved error message from flash element
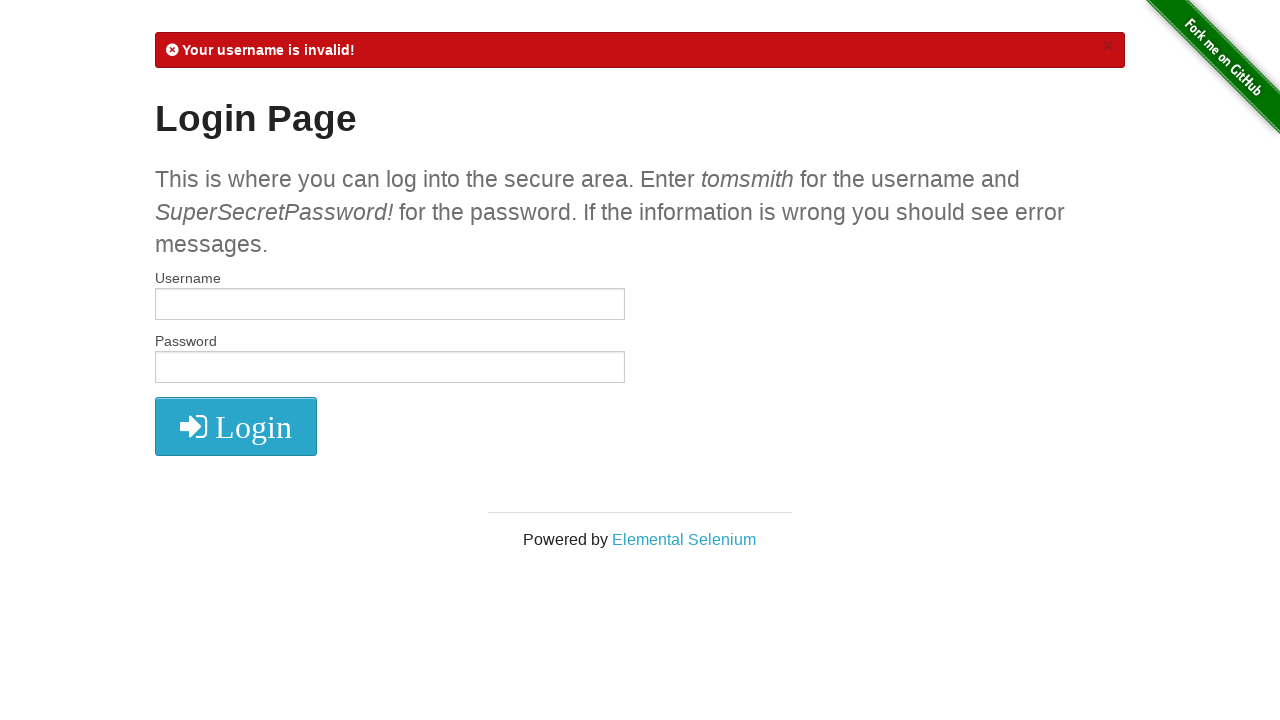

Assertion passed: Error message contains 'Your username is invalid!'
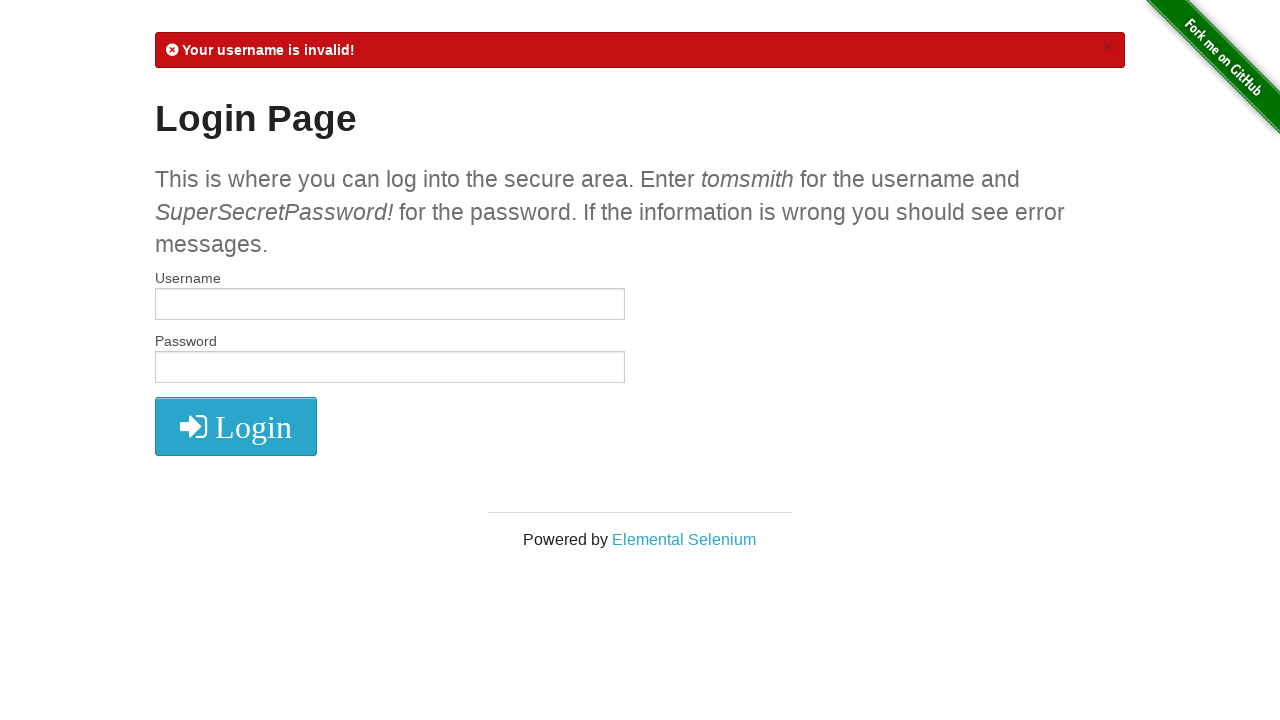

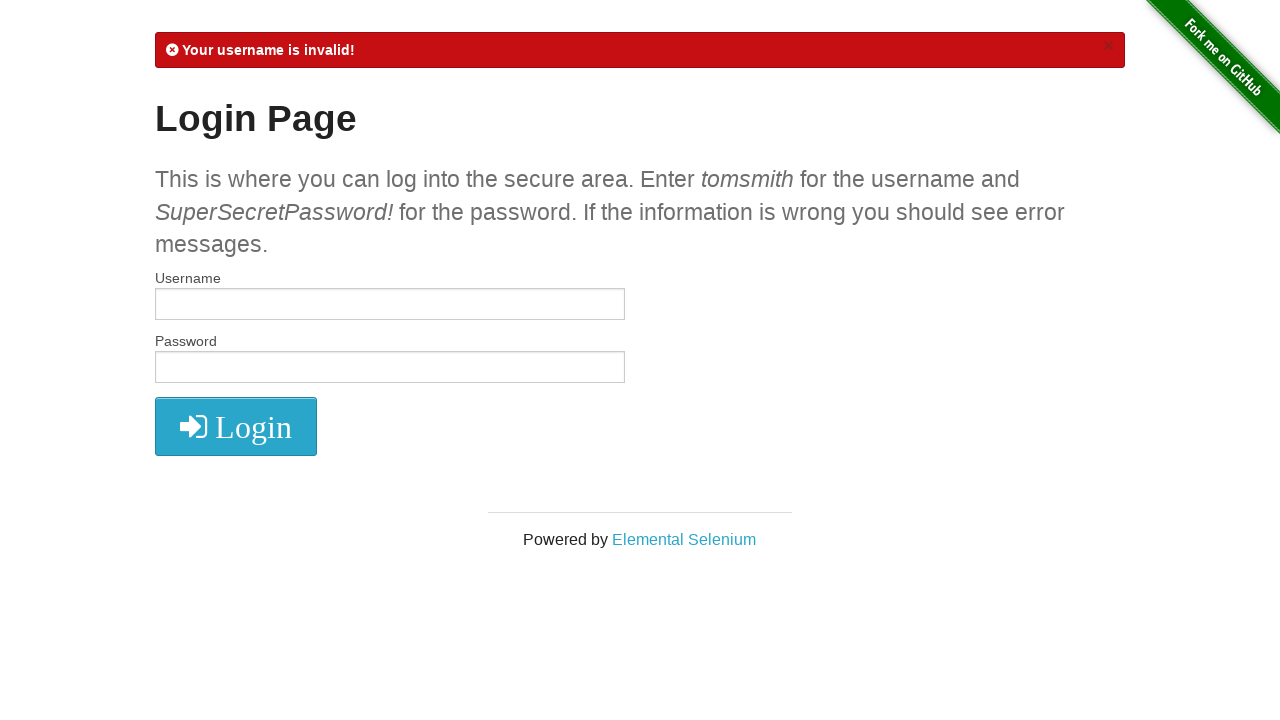